Tests visibility conditions by triggering an element to become visible and then interacting with it

Starting URL: https://play1.automationcamp.ir/expected_conditions.html

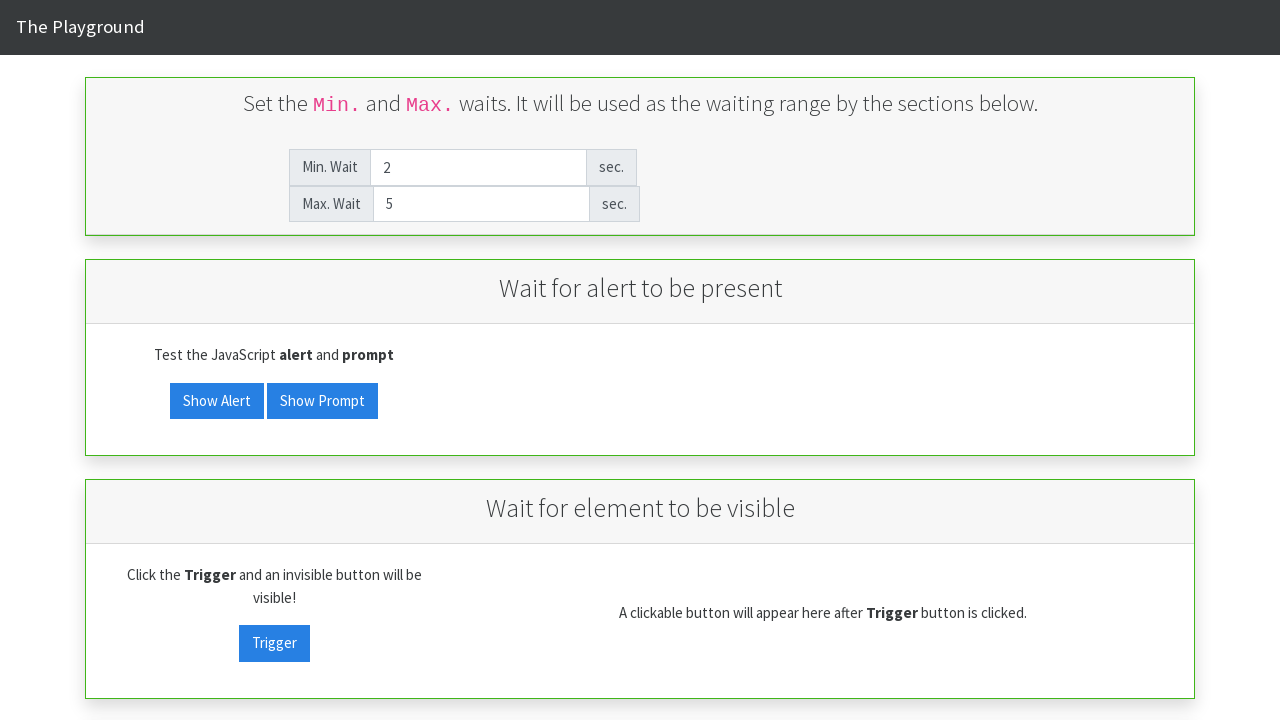

Clicked visibility trigger button at (274, 643) on #visibility_trigger
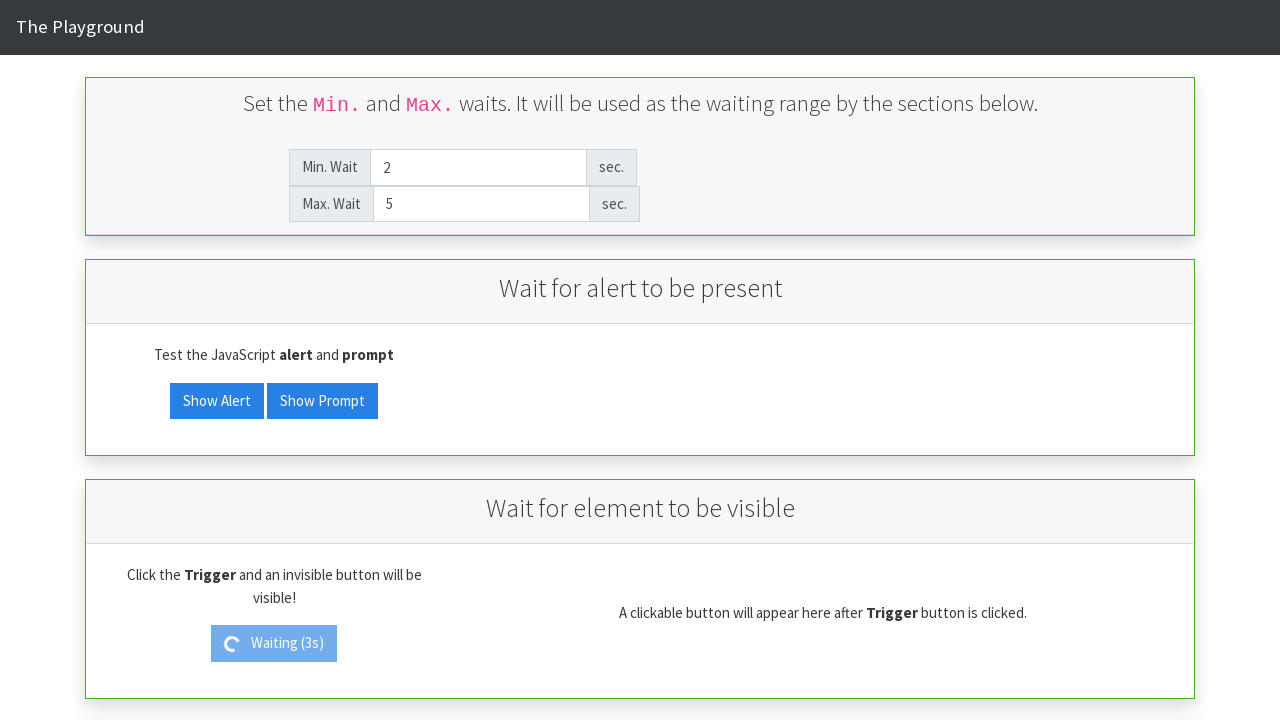

Waited for visibility target element to become visible
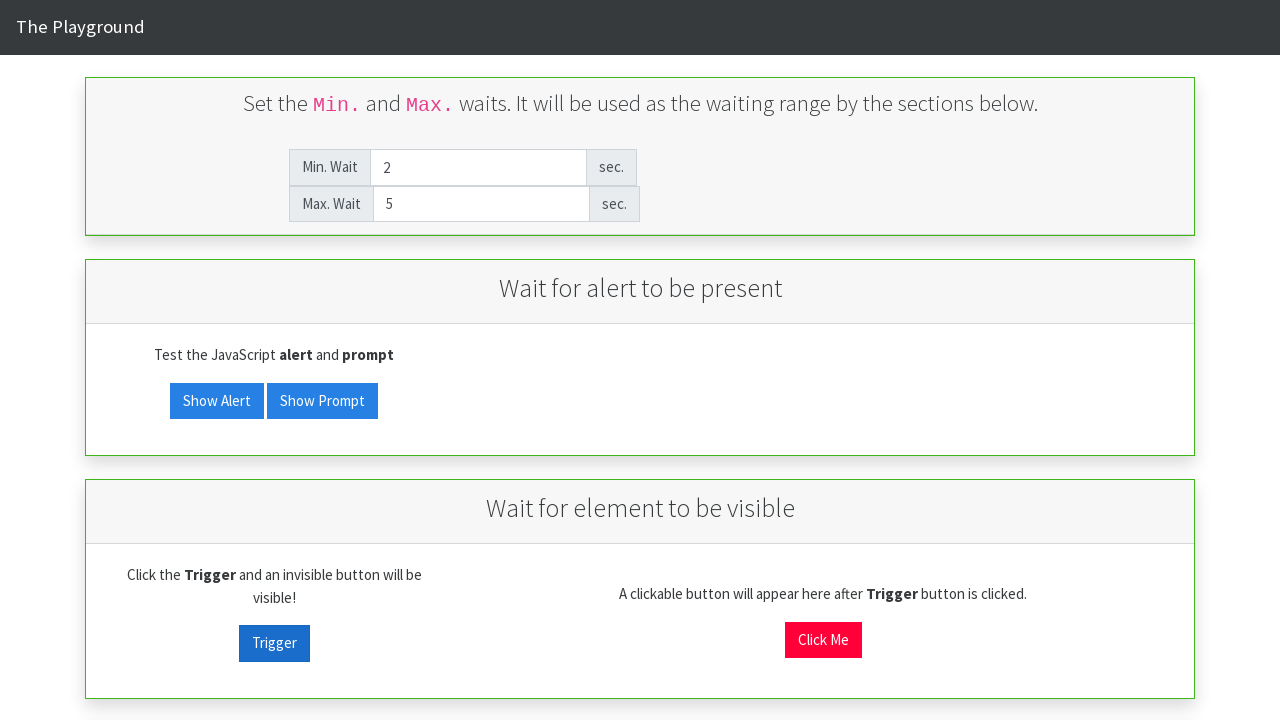

Clicked visibility target element at (823, 640) on #visibility_target
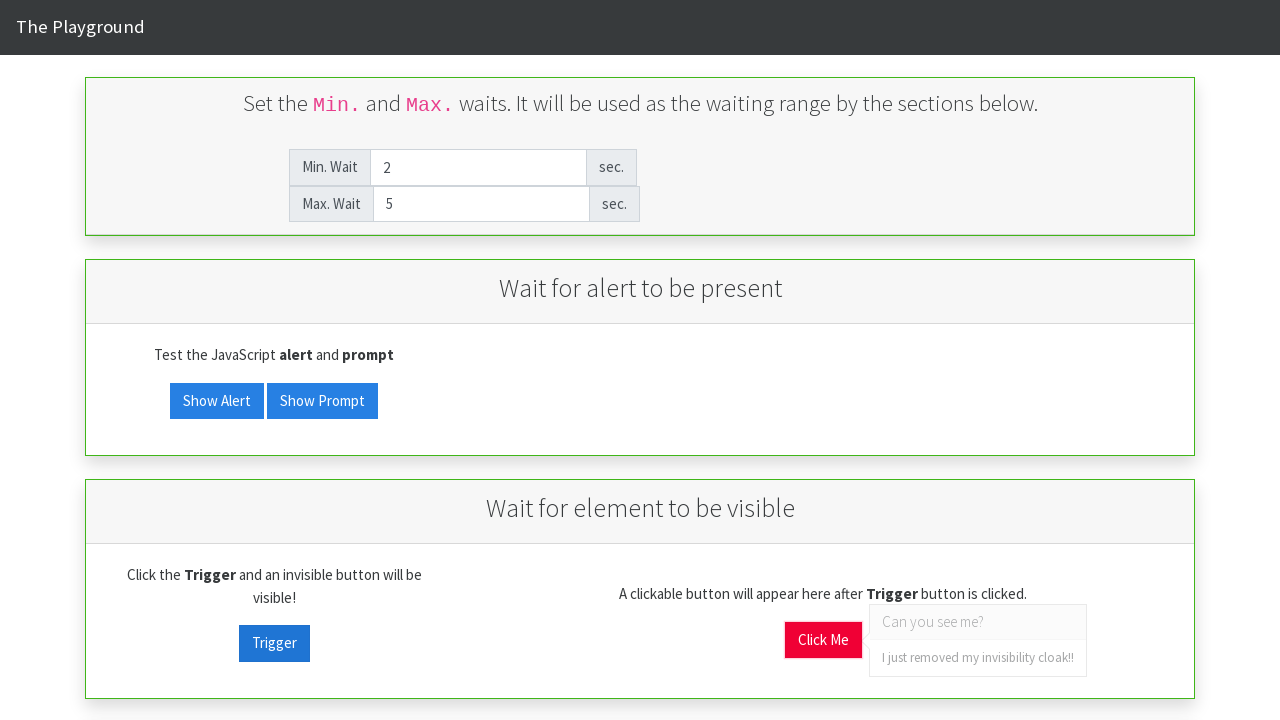

Retrieved text content from visibility target element
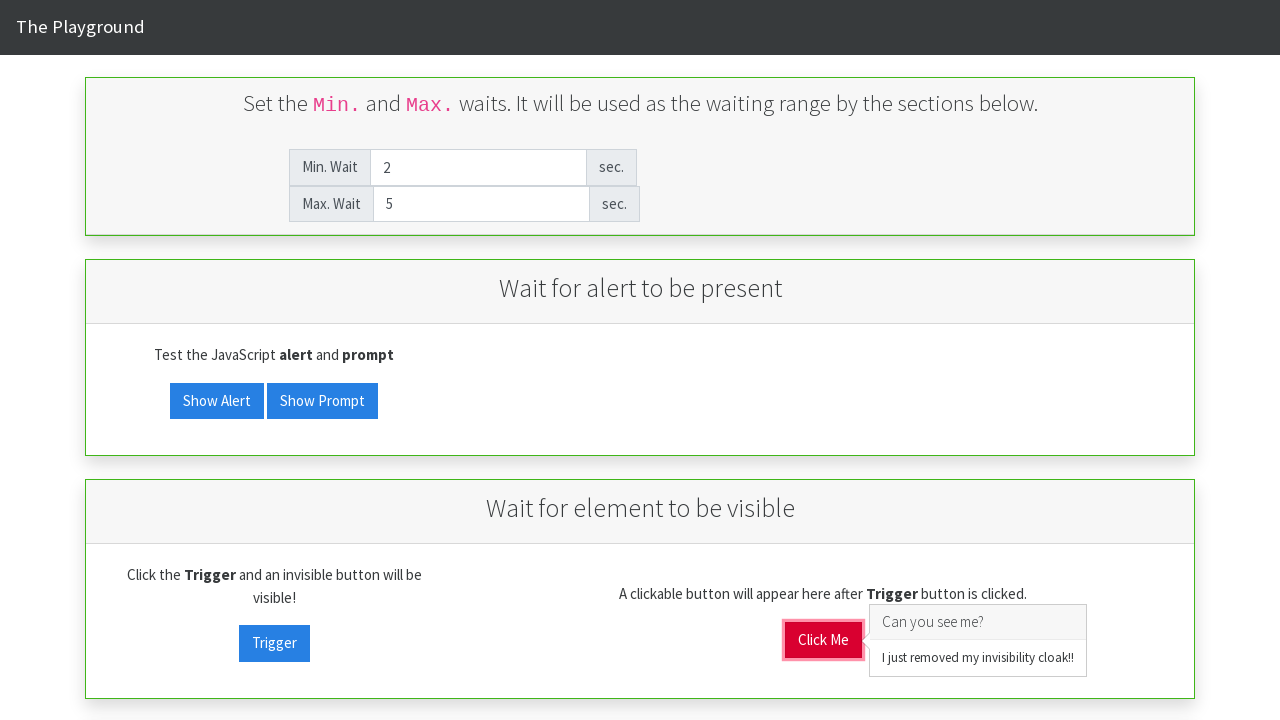

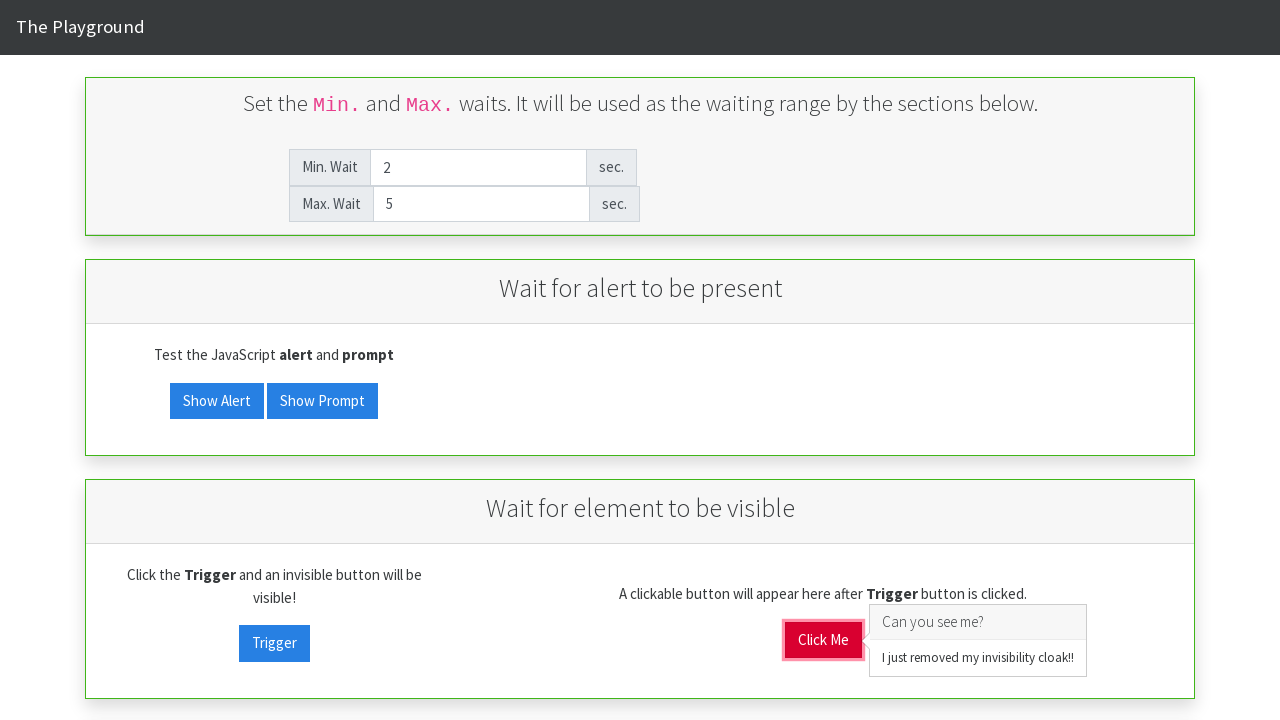